Tests a form on DemoQA by filling in user name, email, current address and permanent address fields

Starting URL: https://demoqa.com/text-box

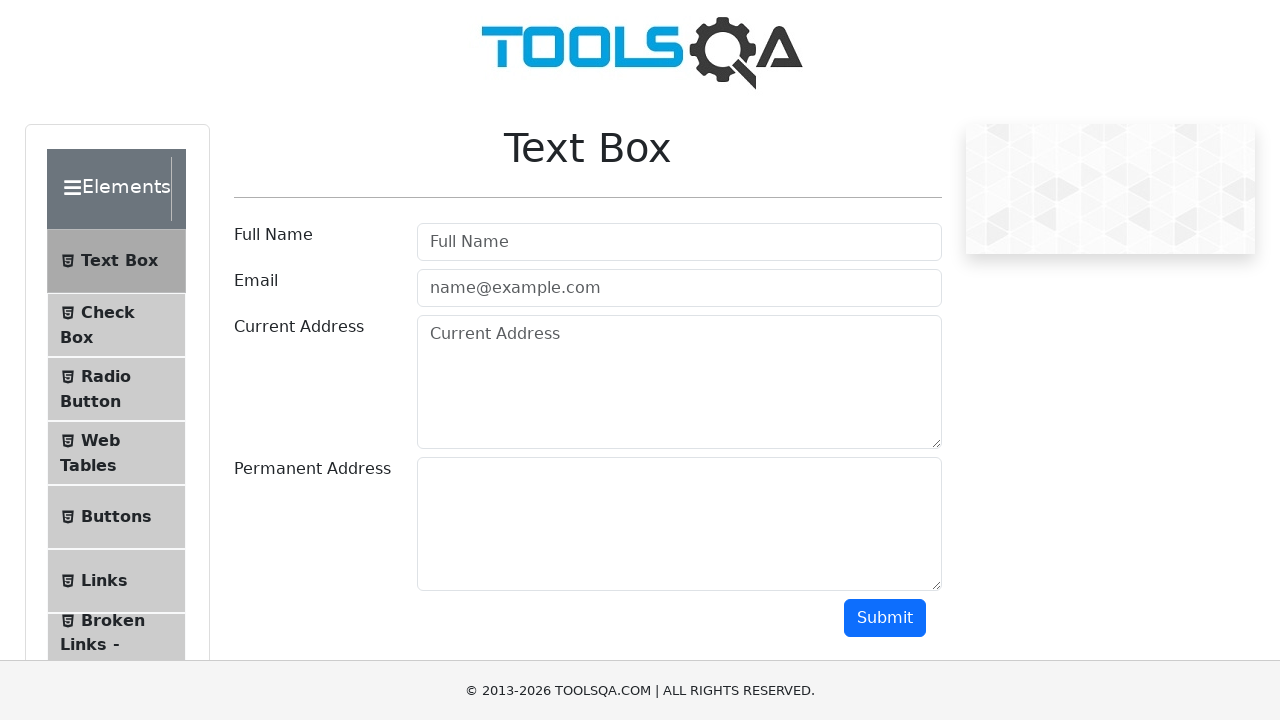

Filled user name field with 'Ivan' on input#userName
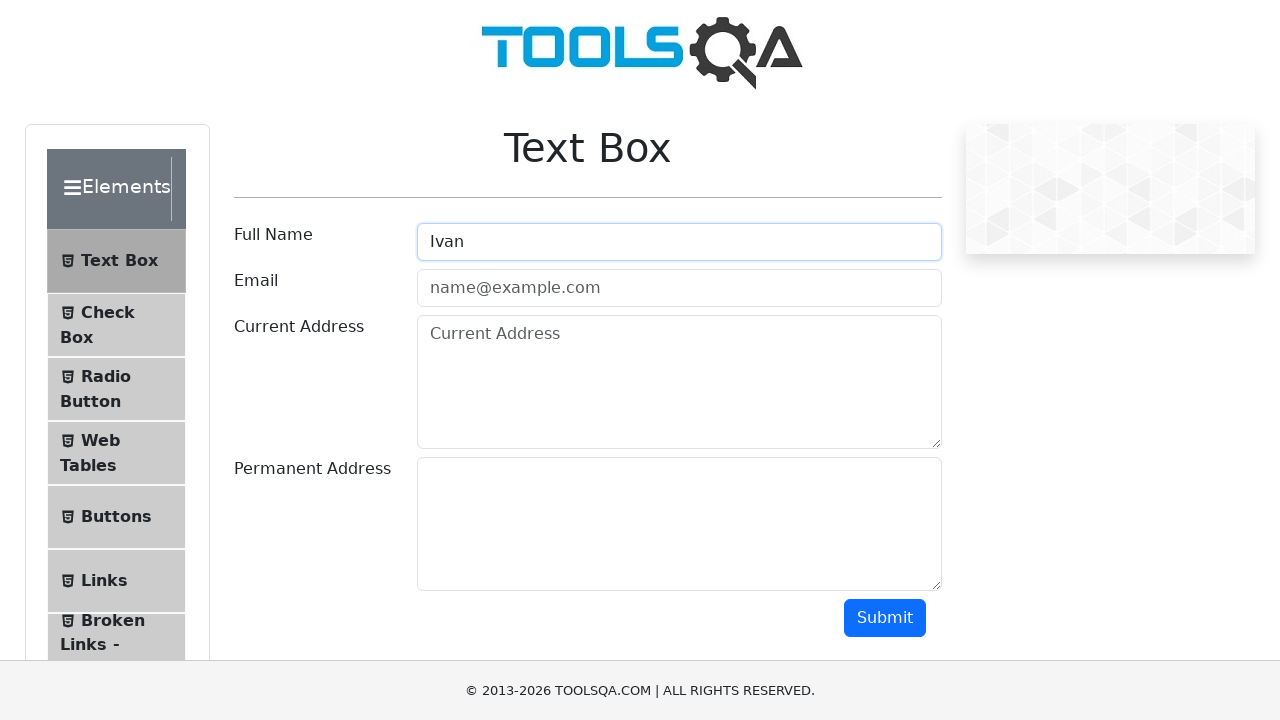

Filled email field with 'ivan@mail.com' on input#userEmail
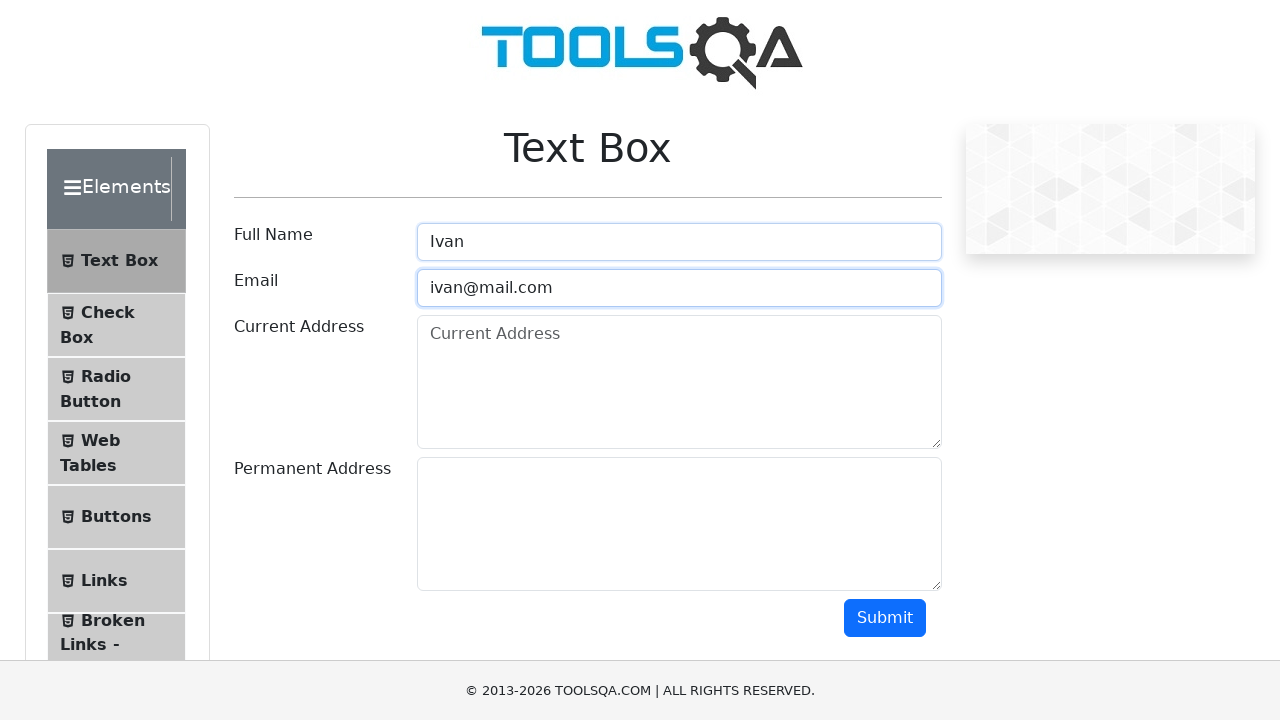

Filled current address field with 'Ivanovskaya 7' on textarea#currentAddress
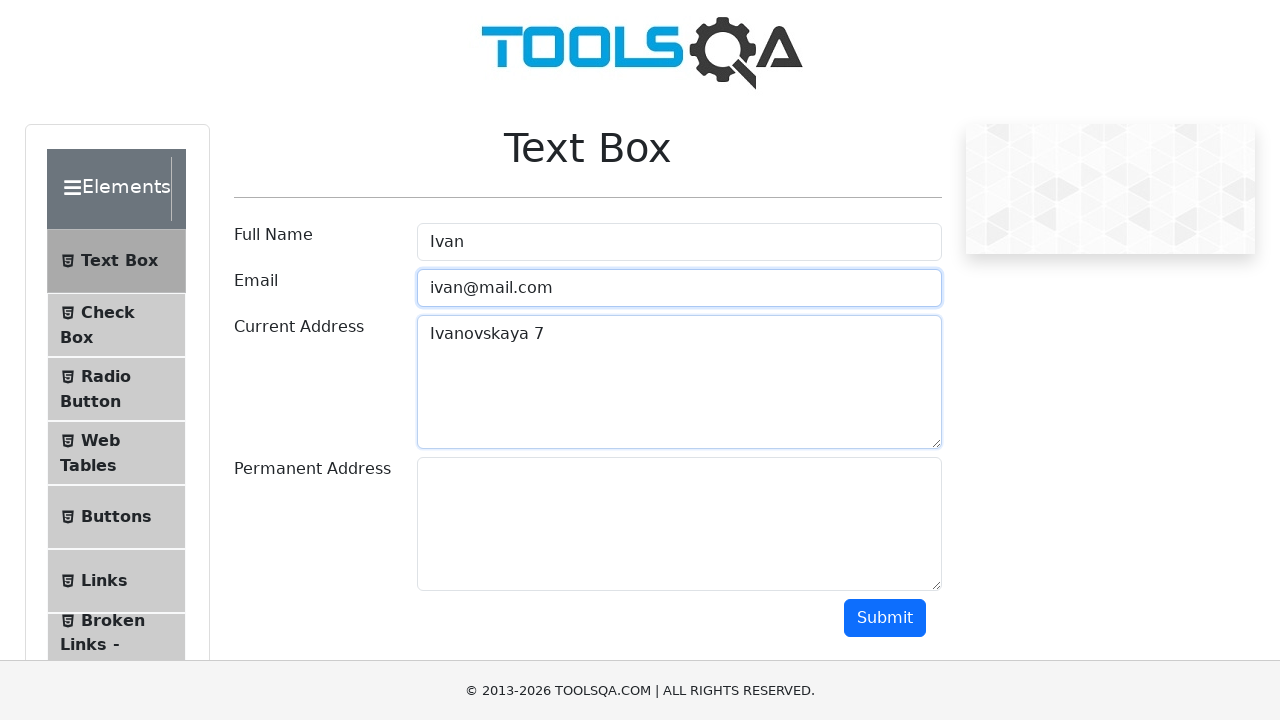

Filled permanent address field with 'Testovaia 8' on textarea#permanentAddress
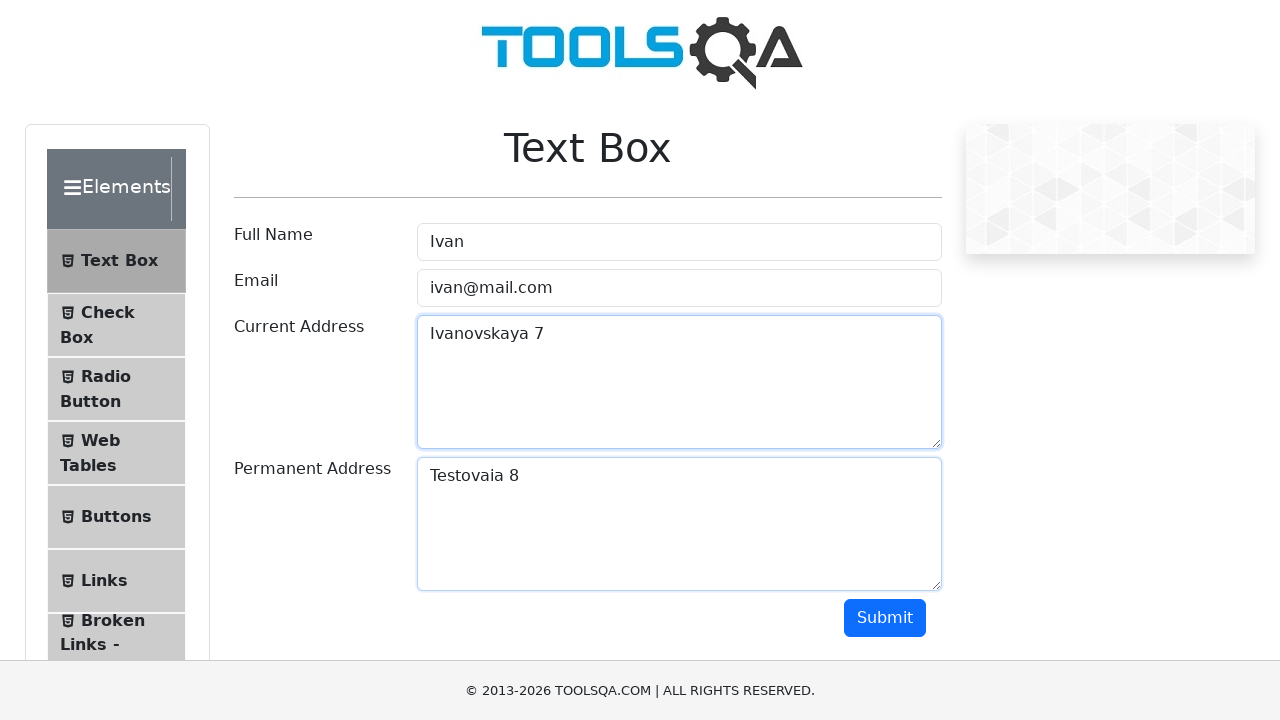

Verified user name field contains 'Ivan'
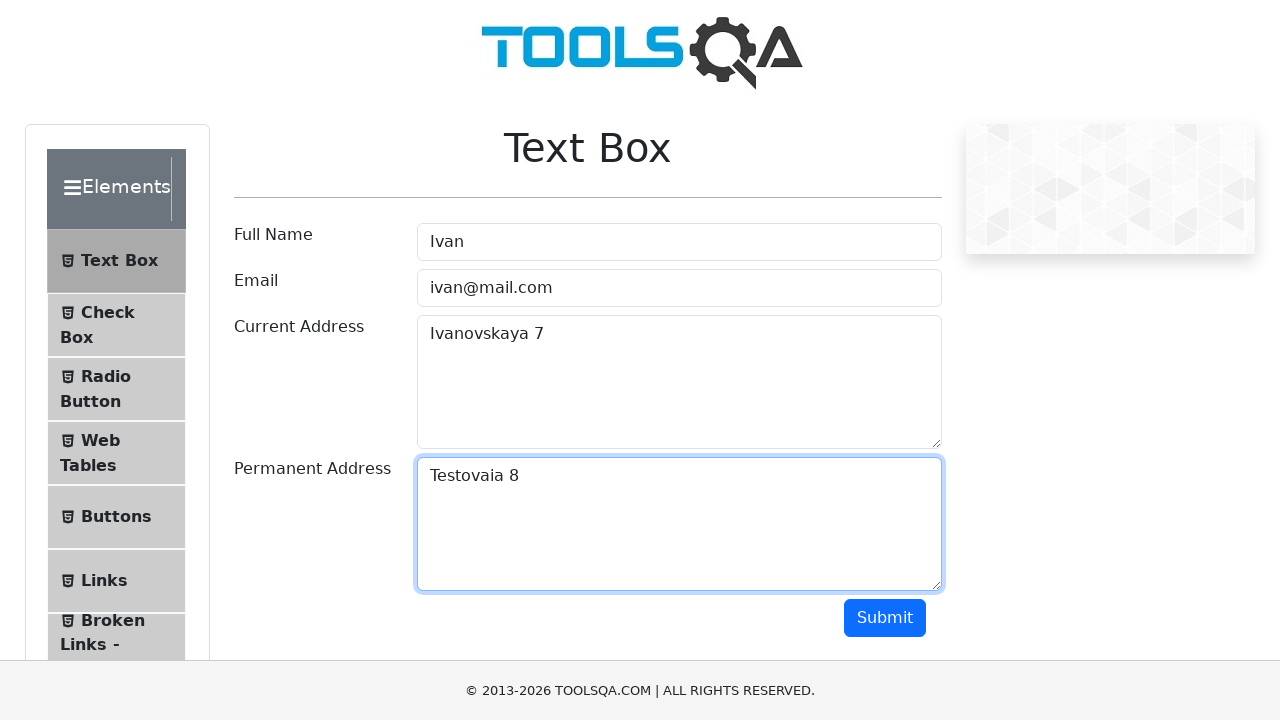

Verified email field contains 'ivan@mail.com'
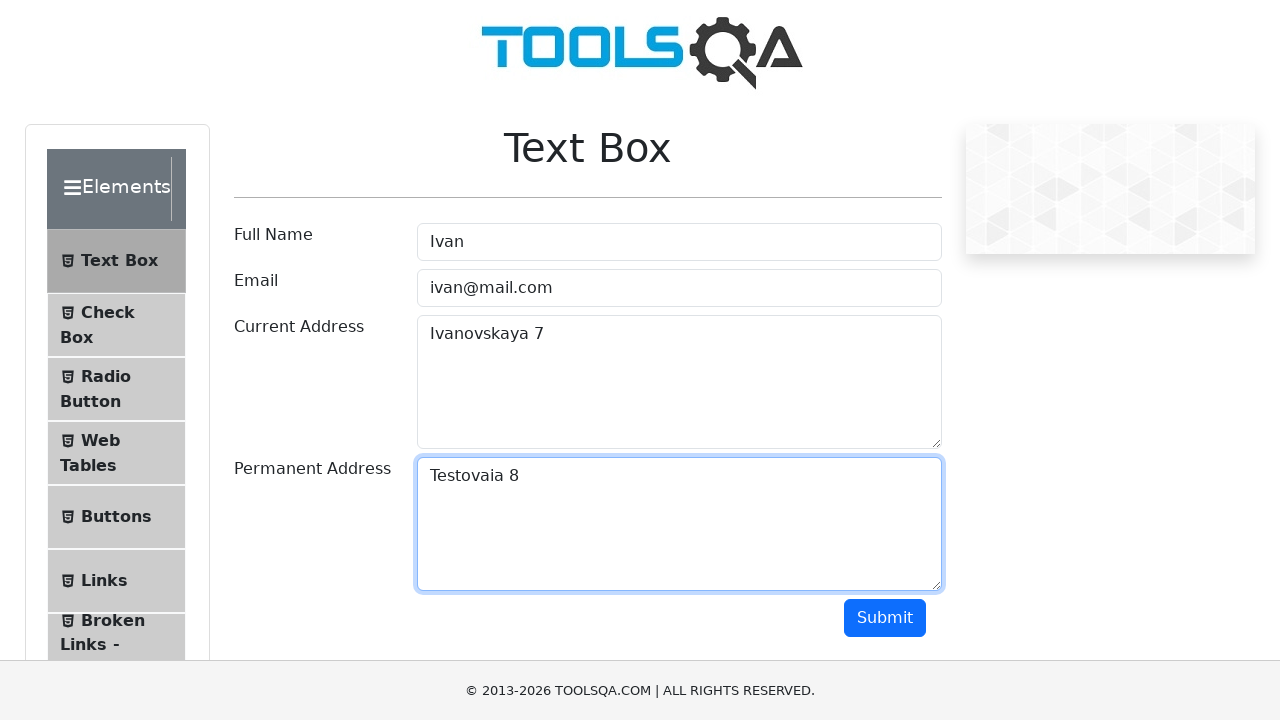

Verified current address field contains 'Ivanovskaya 7'
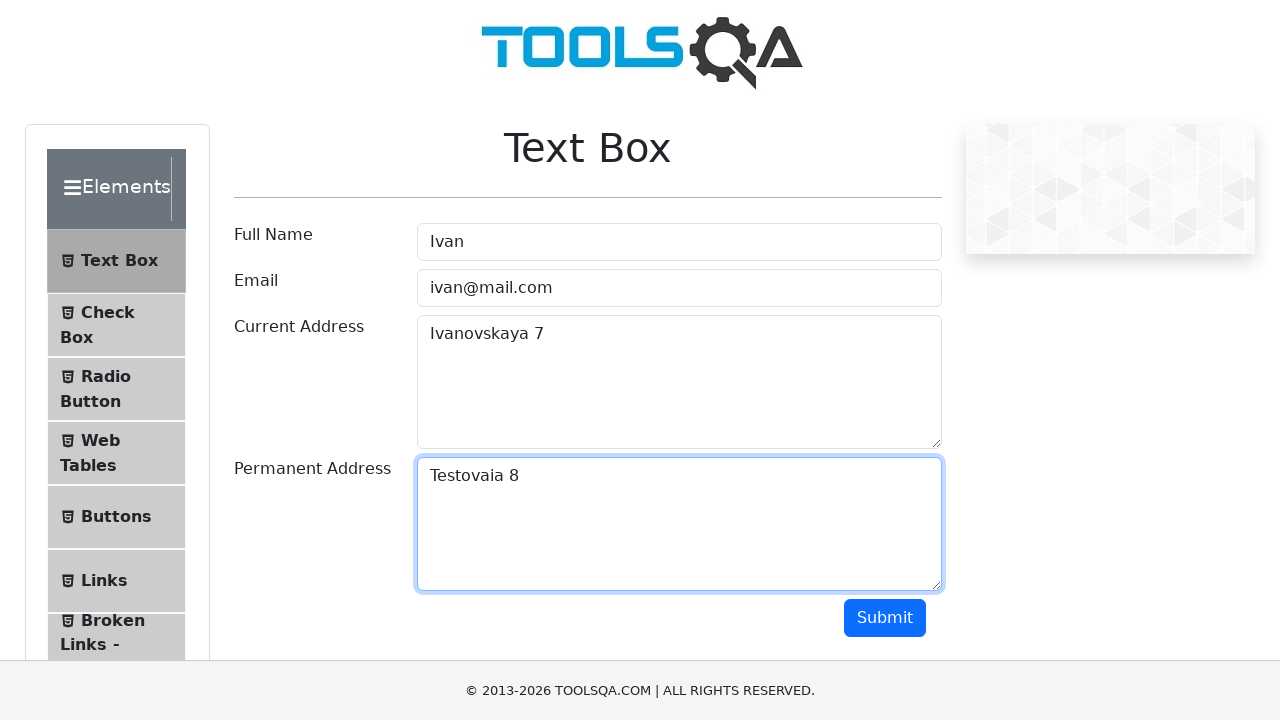

Verified permanent address field contains 'Testovaia 8'
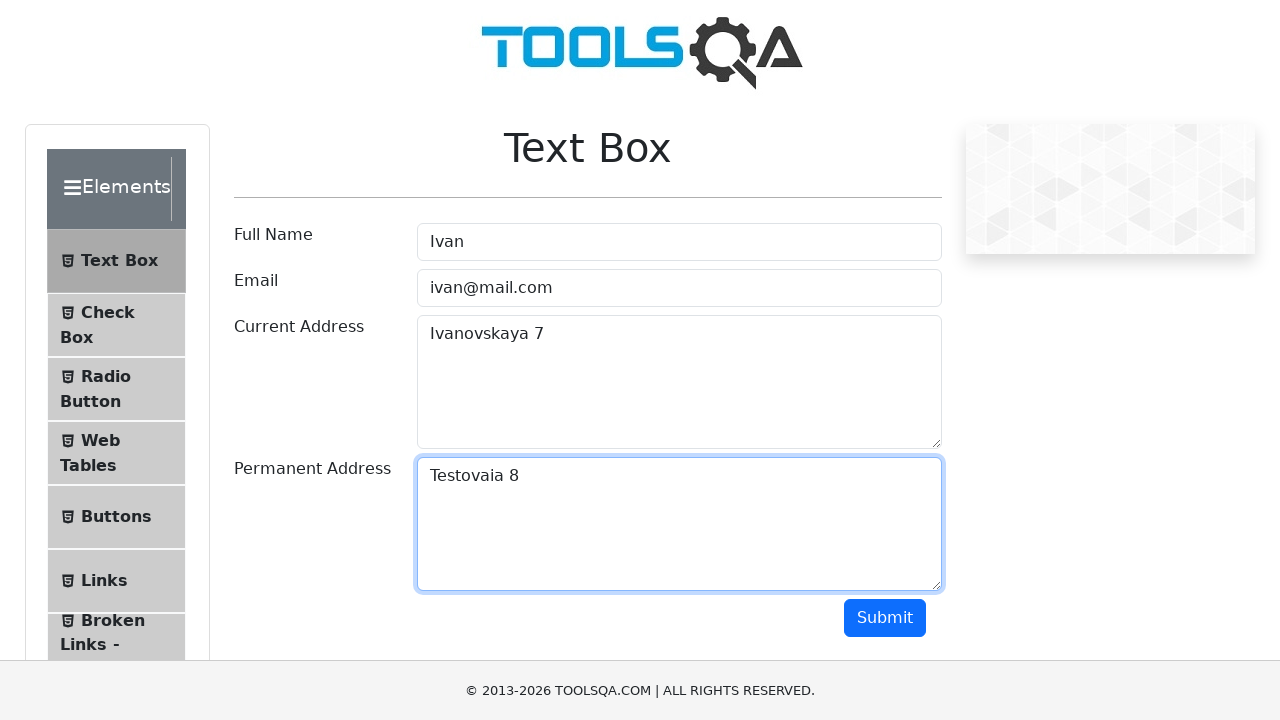

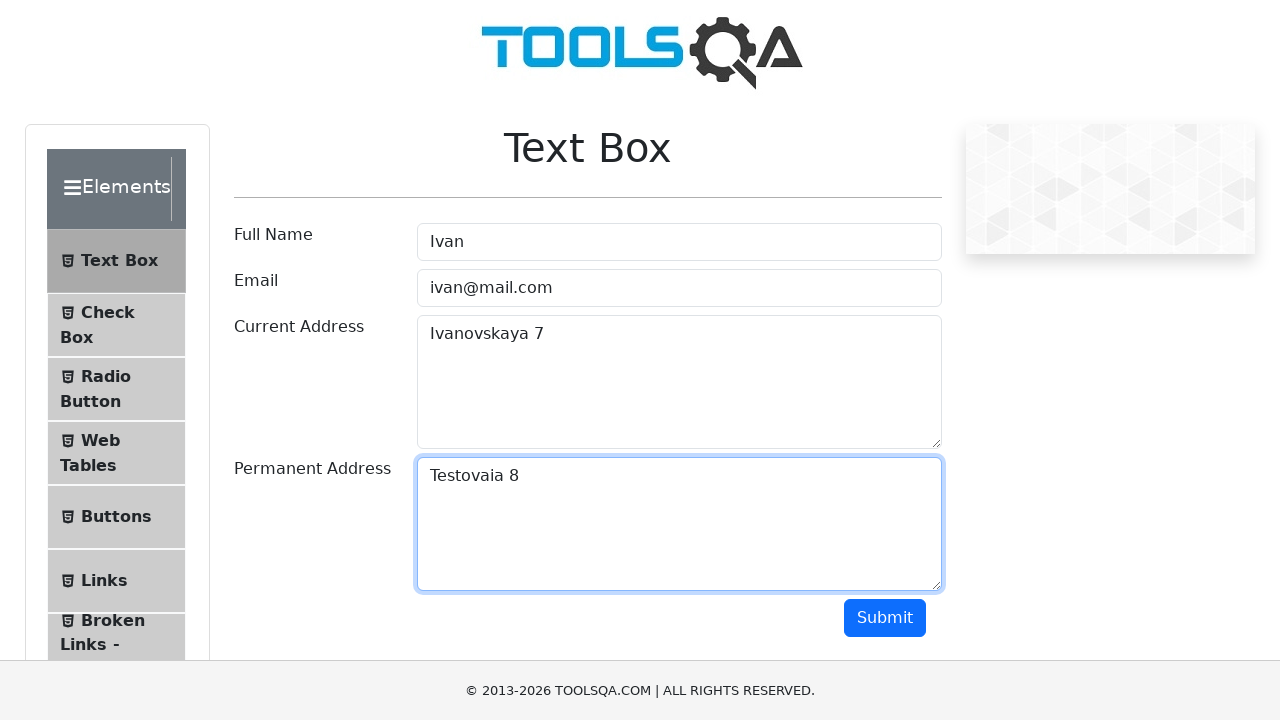